Navigates to W3Schools SQL tutorial page and selects an item from the left menu dropdown

Starting URL: https://www.w3schools.com/sql/default.asp

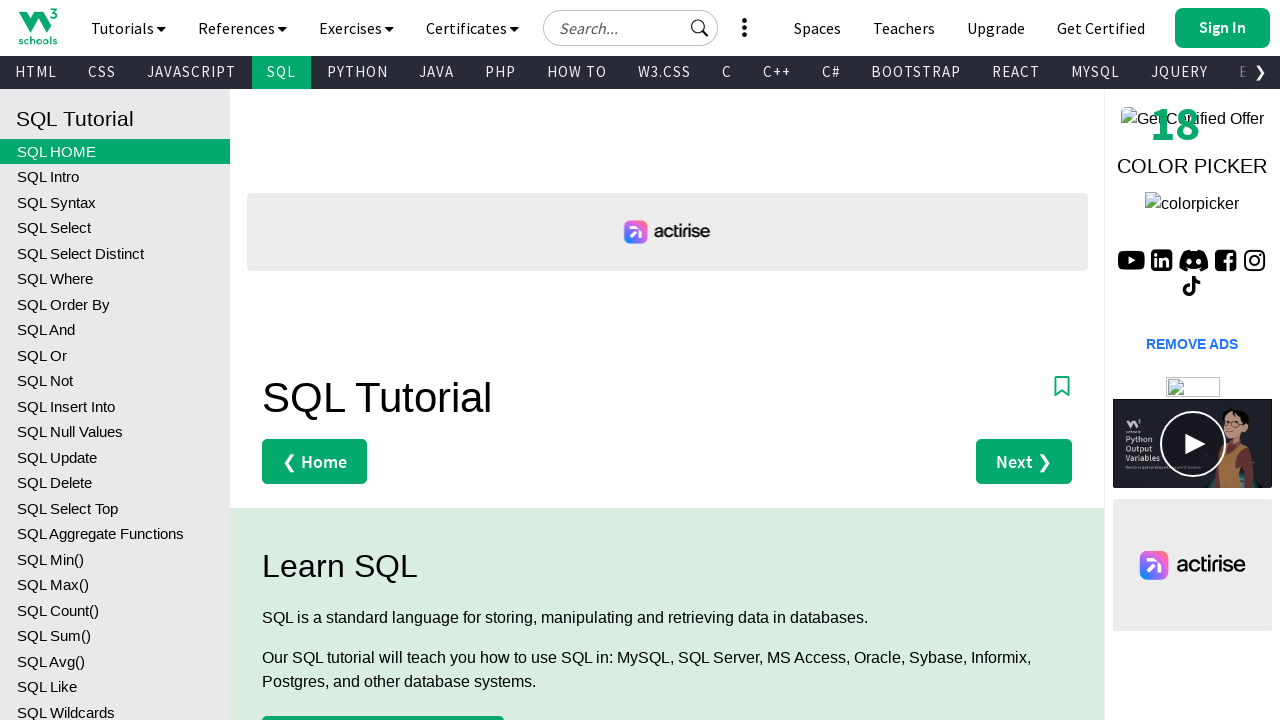

Navigated to W3Schools SQL tutorial page
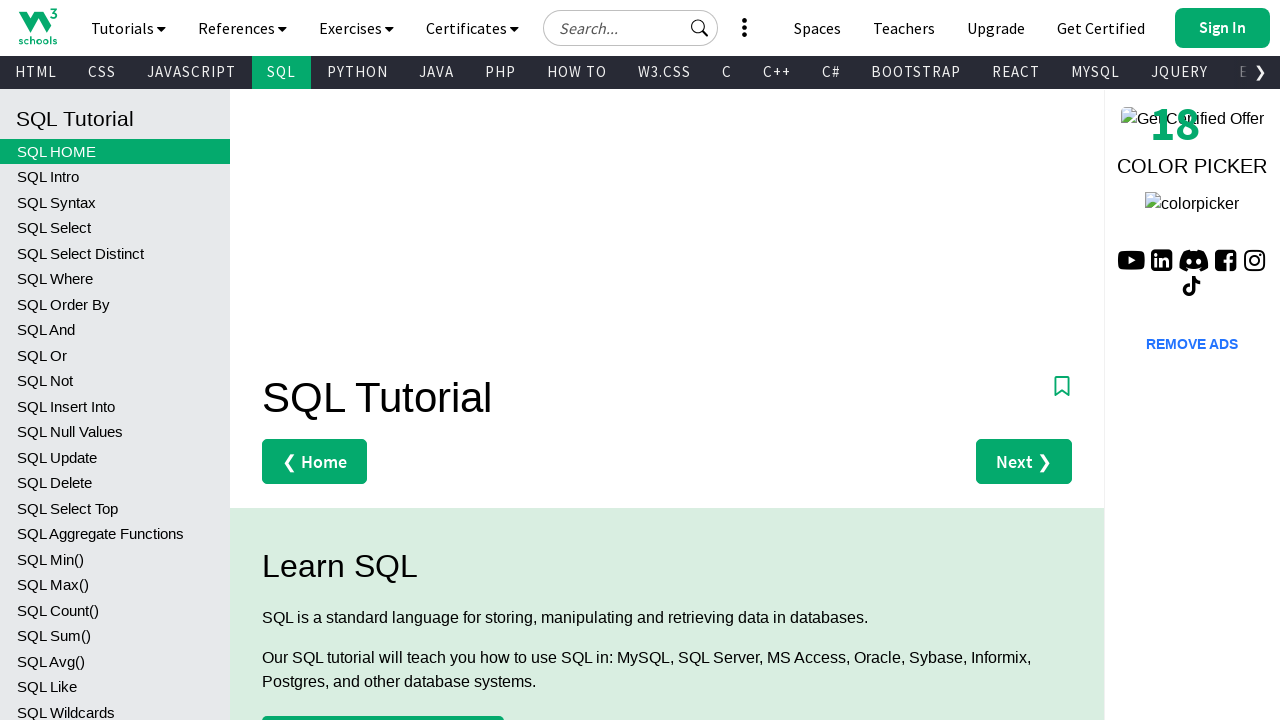

Located all menu items in left sidebar
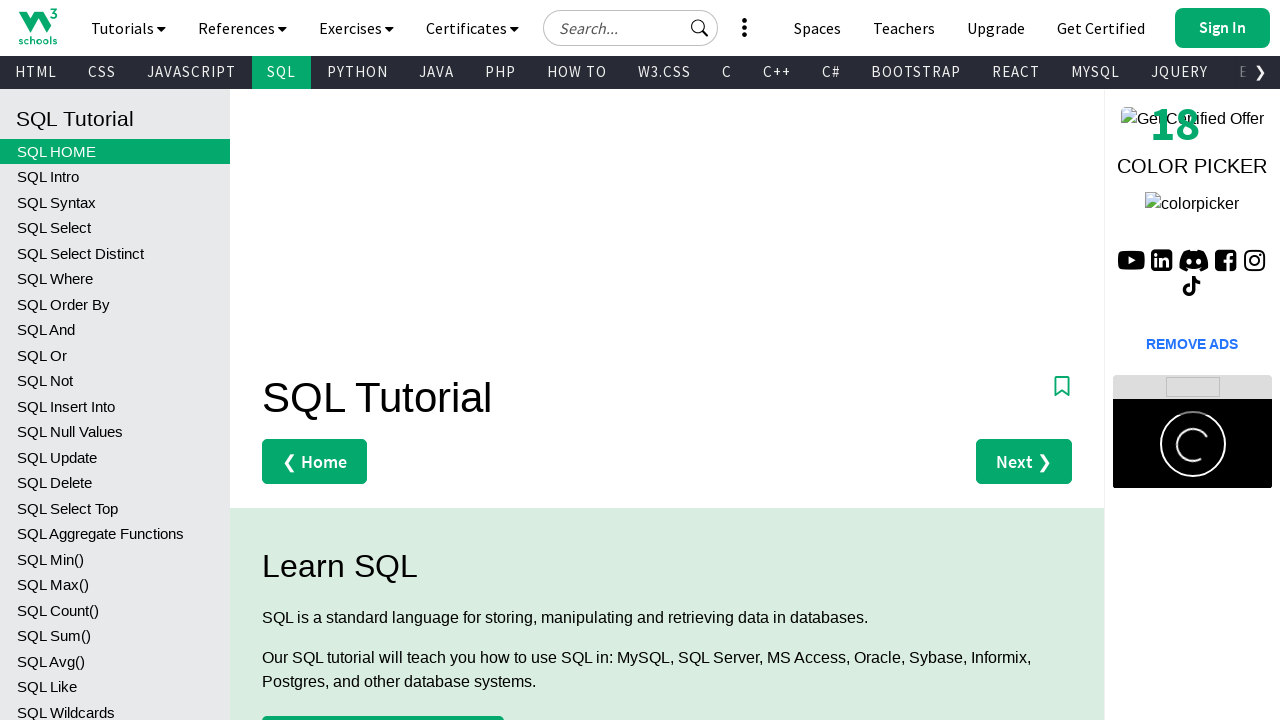

Clicked the 6th menu item from left sidebar dropdown at (115, 279) on #leftmenuinnerinner a >> nth=5
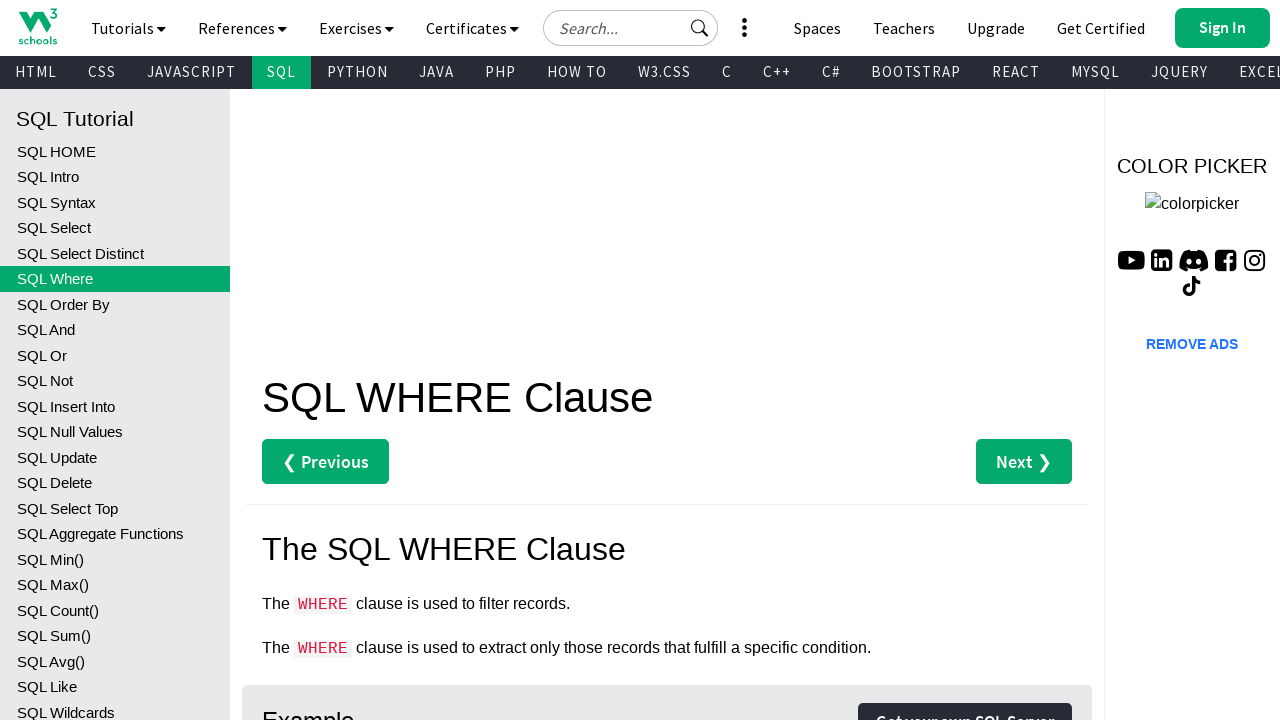

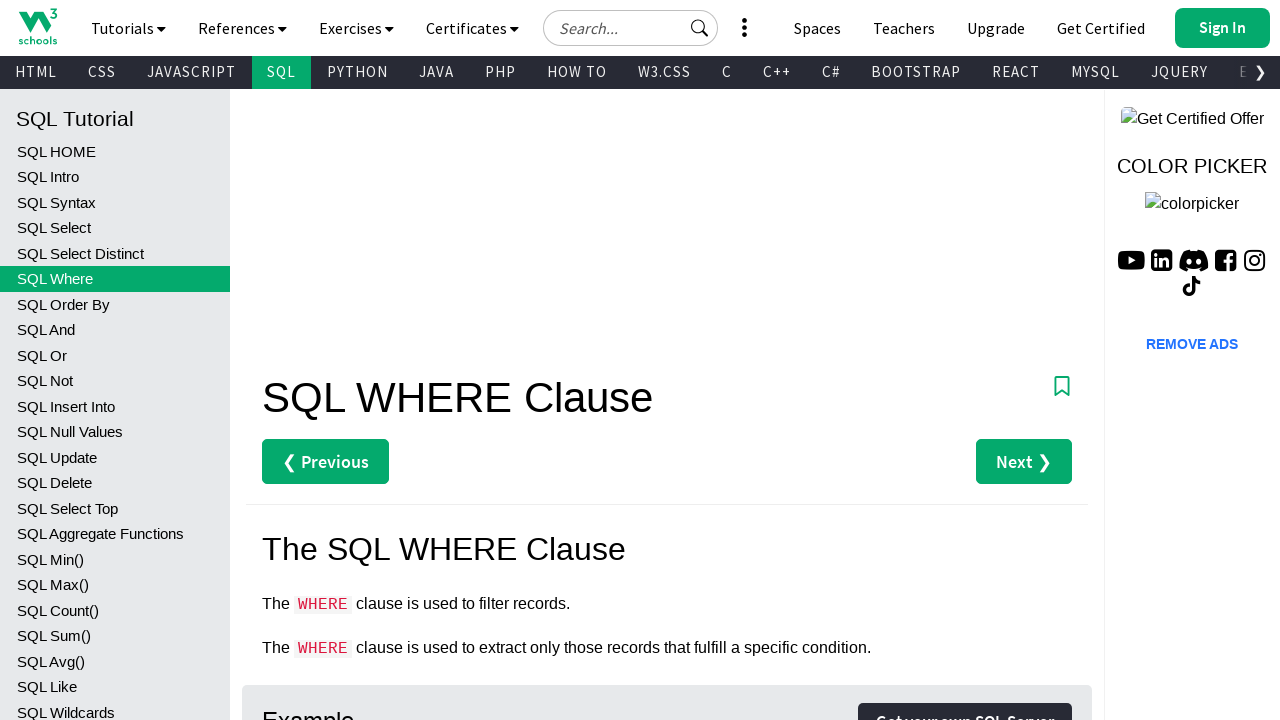